Tests iframe handling by switching between single and nested frames, entering text in input fields within different frame contexts

Starting URL: http://demo.automationtesting.in/Frames.html

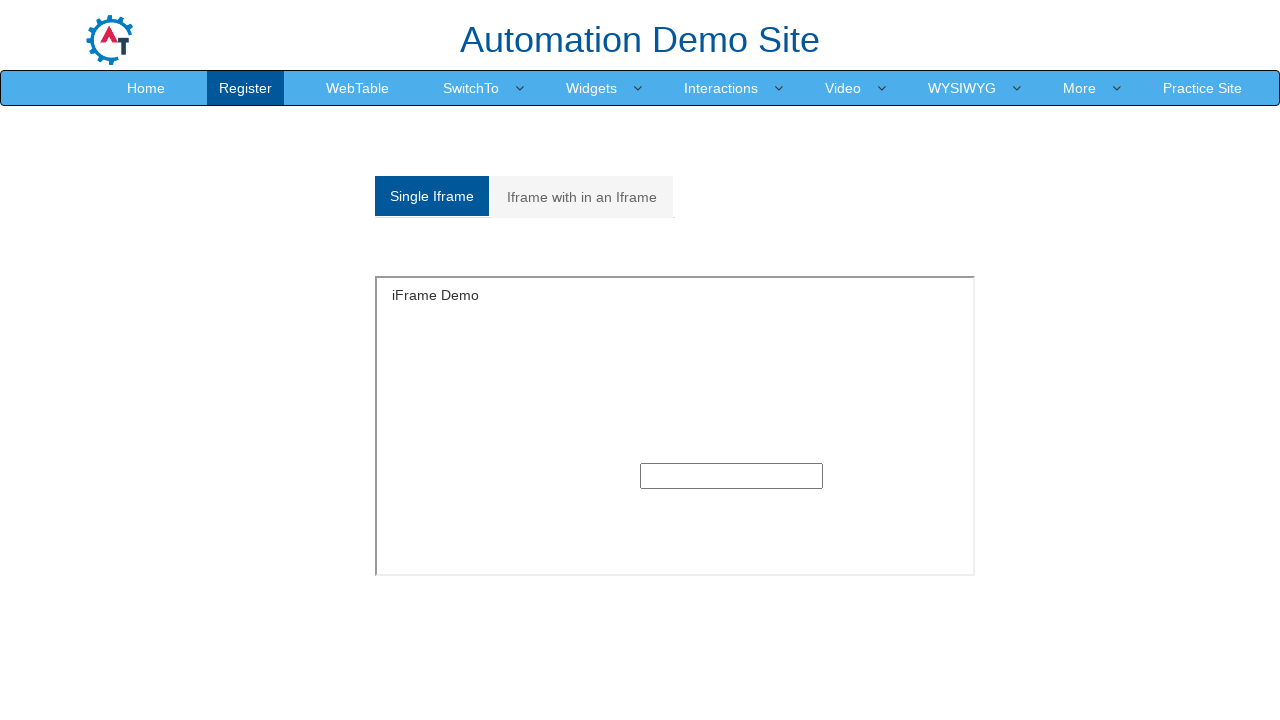

Located single frame with name 'SingleFrame'
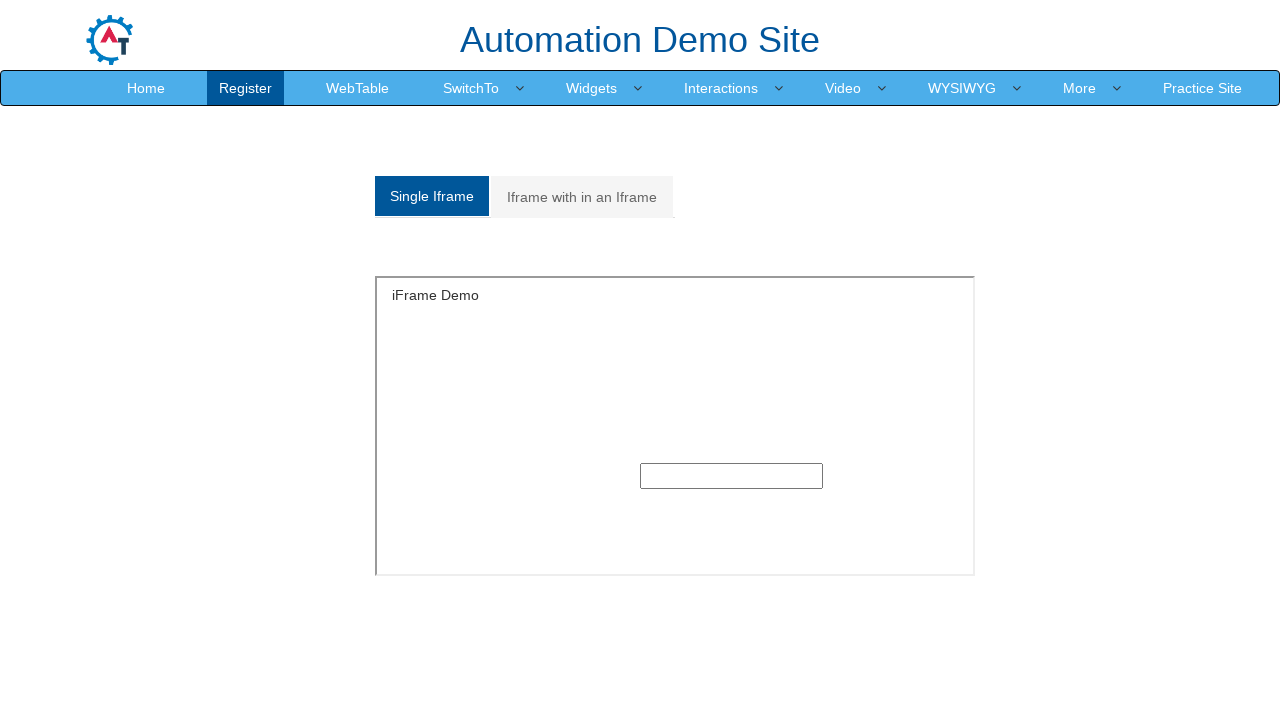

Entered text 'gud eve' in input field within single frame on xpath=(//input[@type='text'])[1]
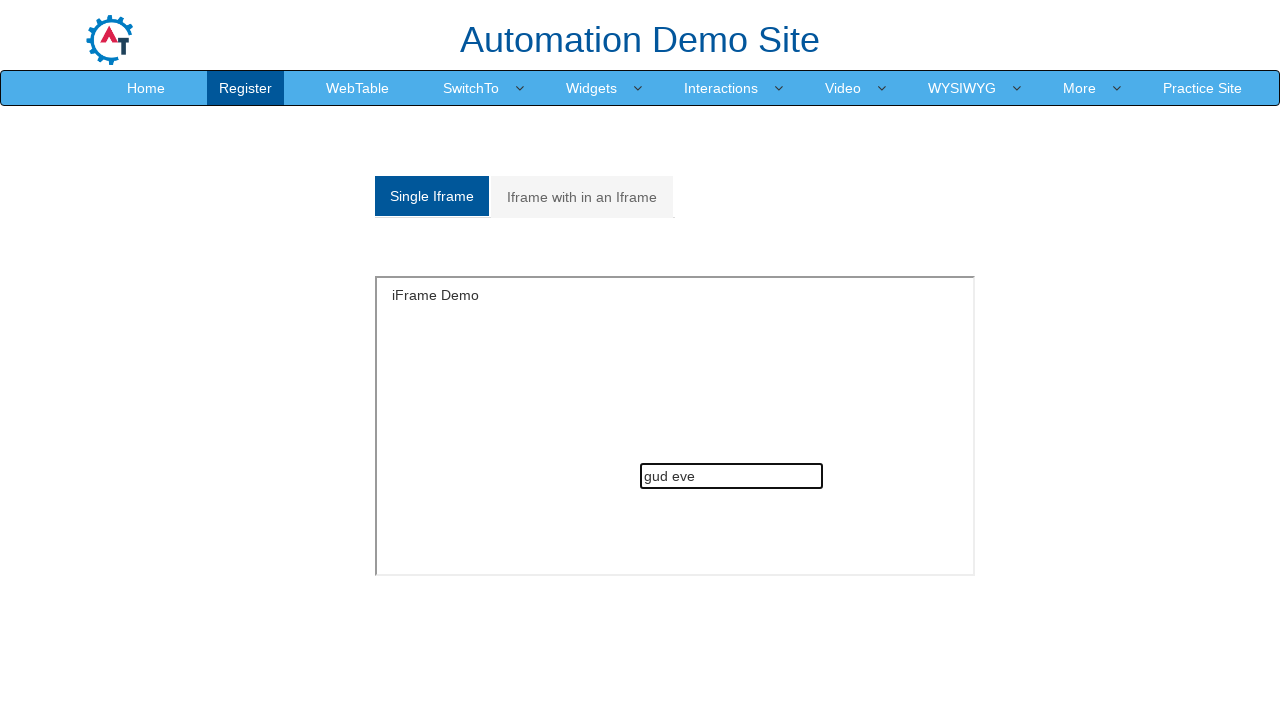

Clicked on iframe tab (second analytics link) at (582, 197) on xpath=(//a[@class='analystic'])[2]
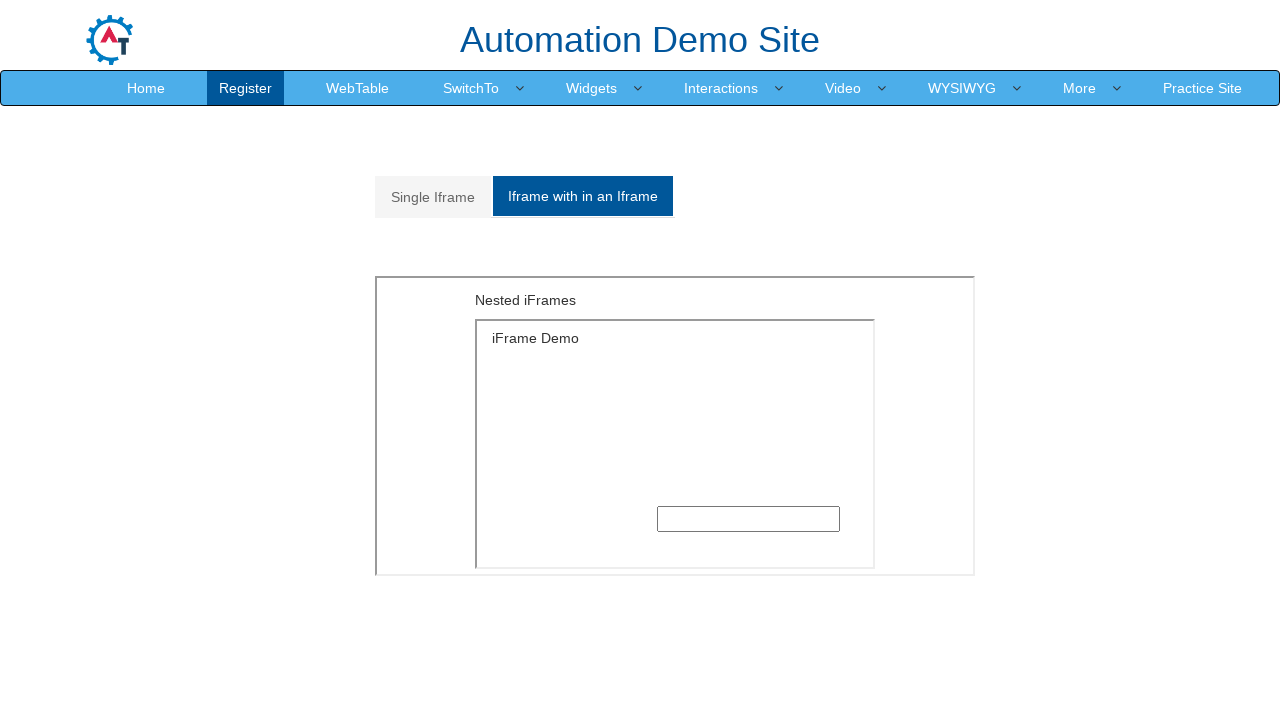

Waited 1000ms for nested frames to load
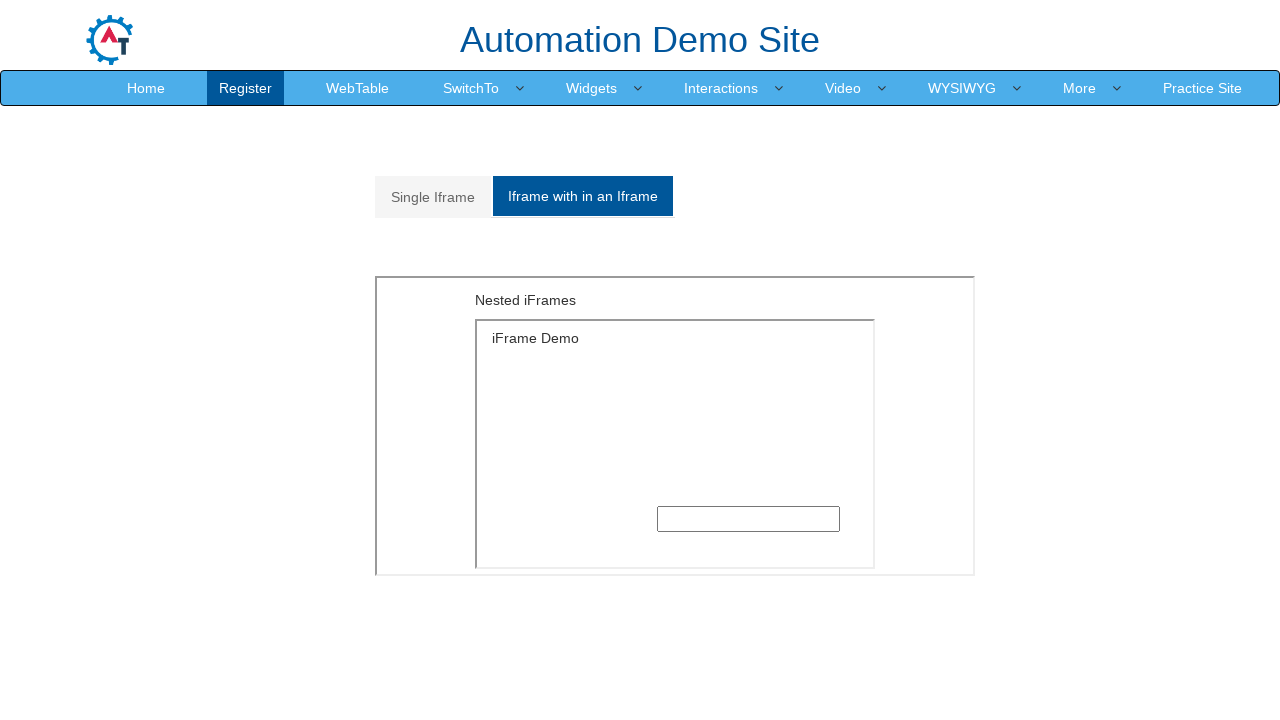

Located outer nested frame using xpath selector
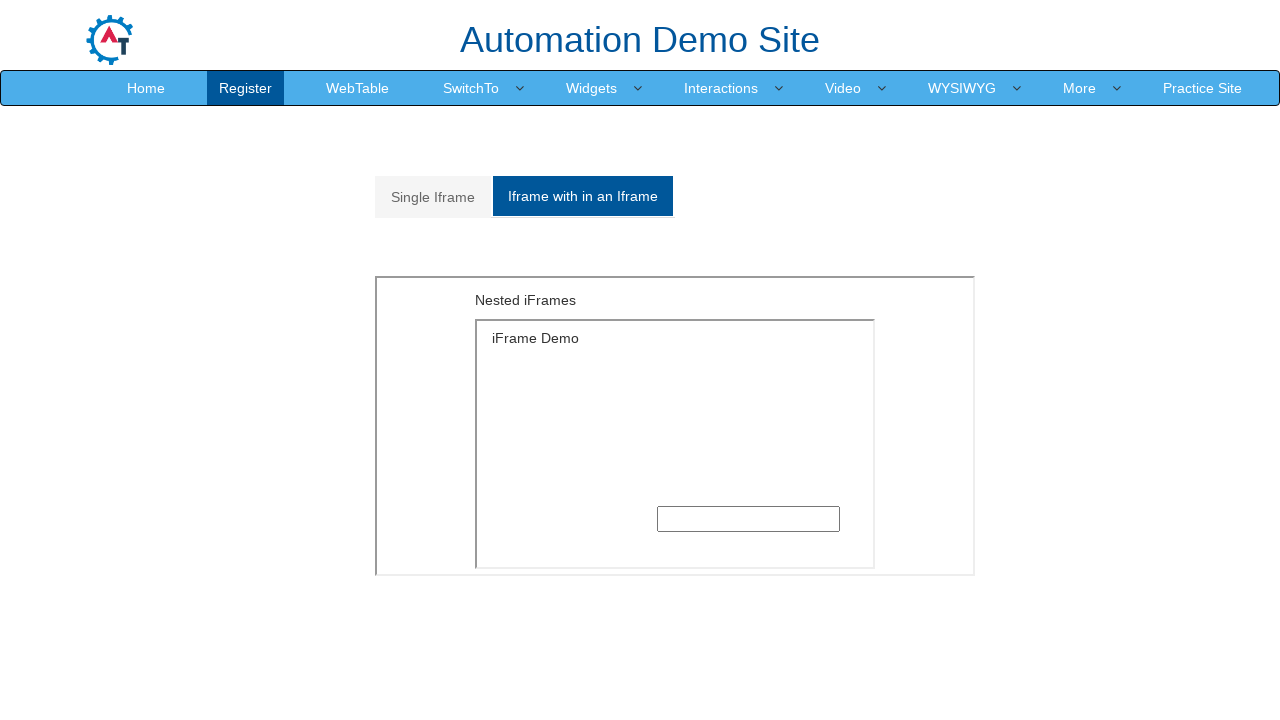

Located inner nested frame within outer frame
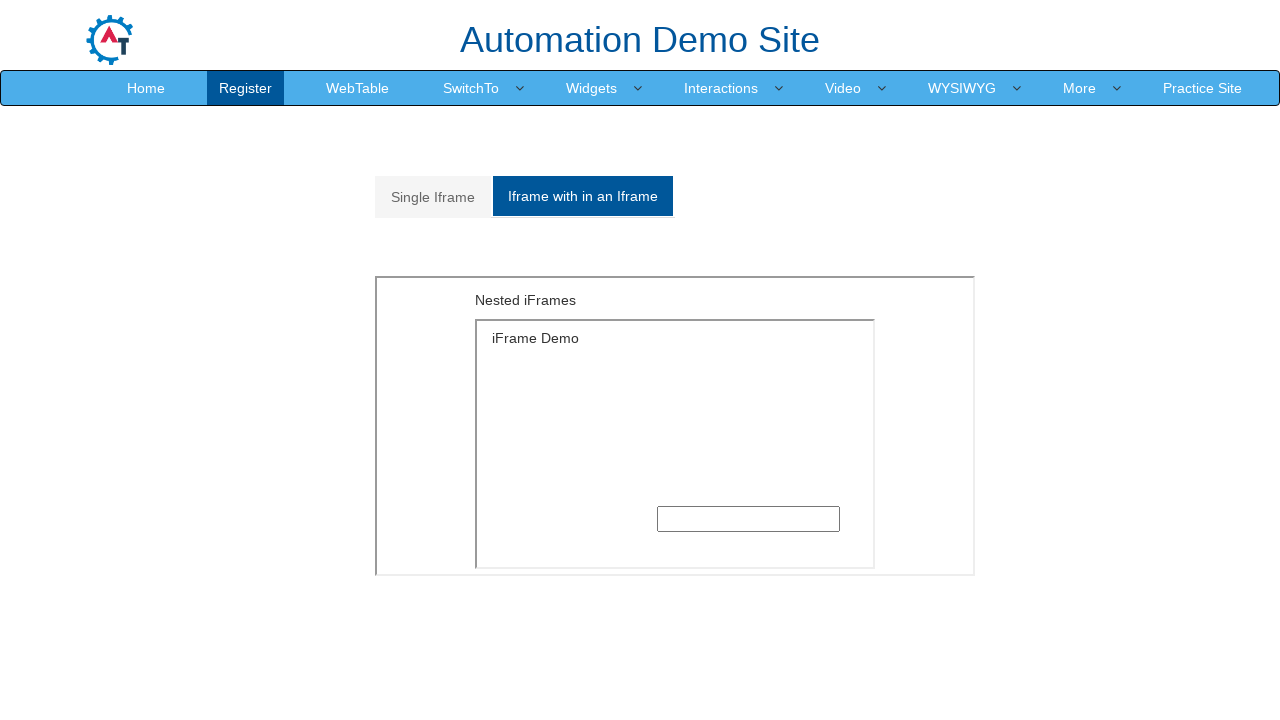

Entered text 'sound' in input field within nested inner frame on xpath=//iframe[@style='float: left;height: 300px;width:600px'] >> internal:contr
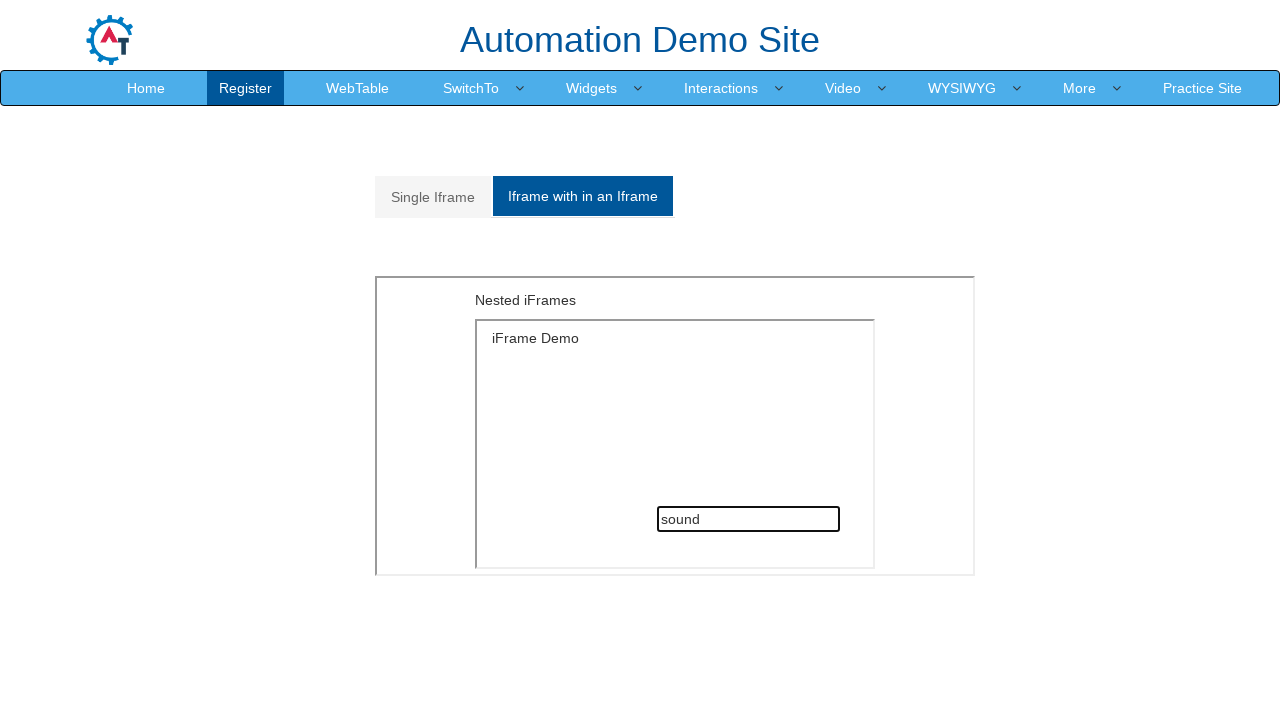

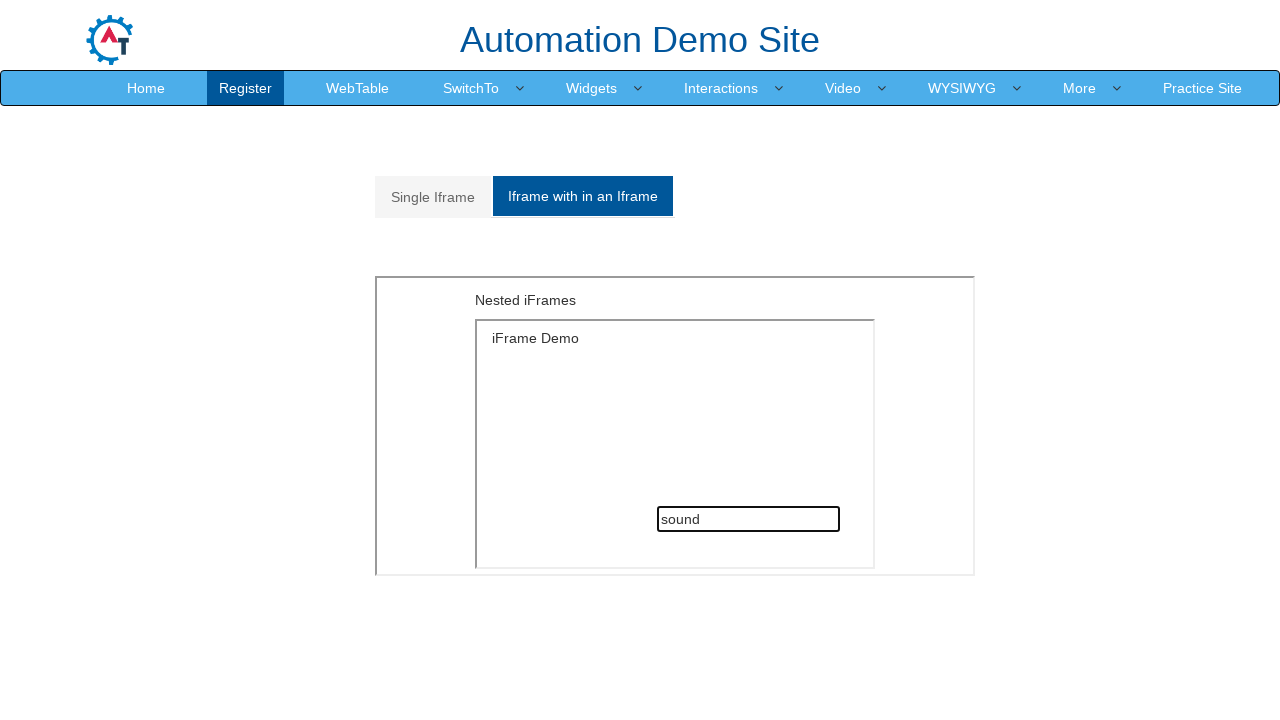